Tests a Todo application by checking off items, adding a new todo item with text, verifying it appears in the list, and archiving completed todos.

Starting URL: http://crossbrowsertesting.github.io/todo-app.html

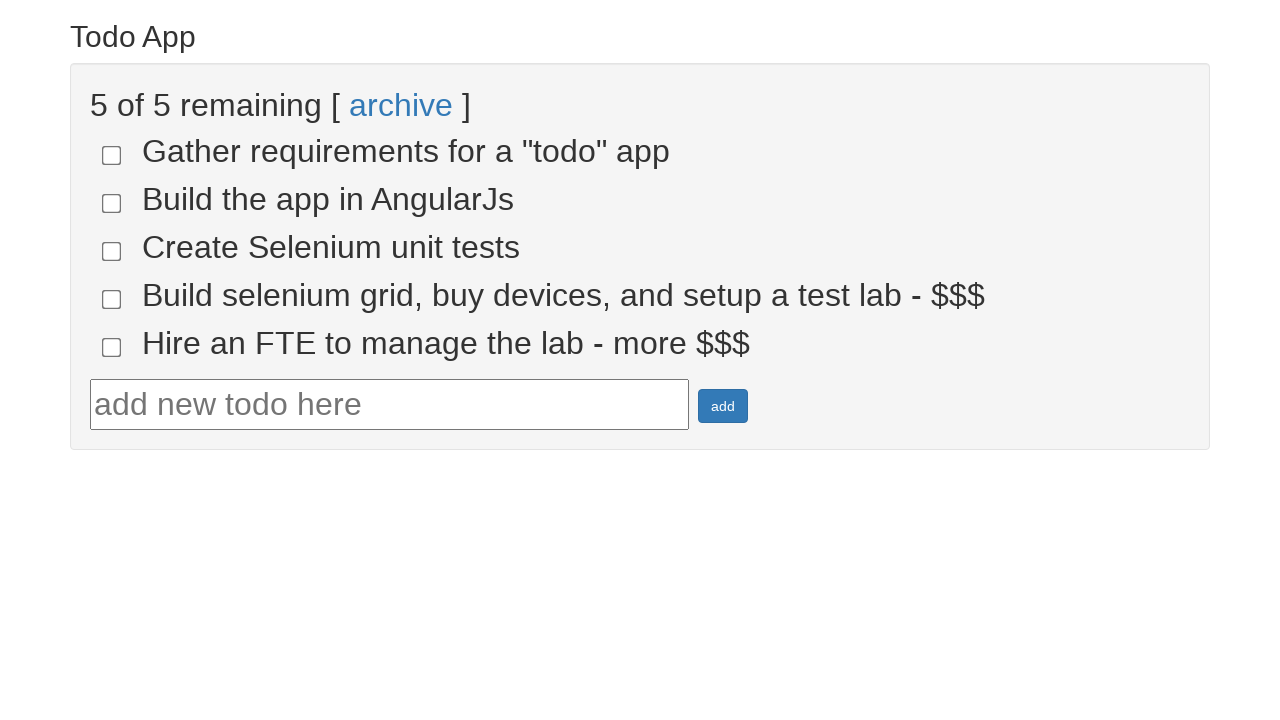

Clicked the 4th todo checkbox at (112, 299) on input[name='todo-4']
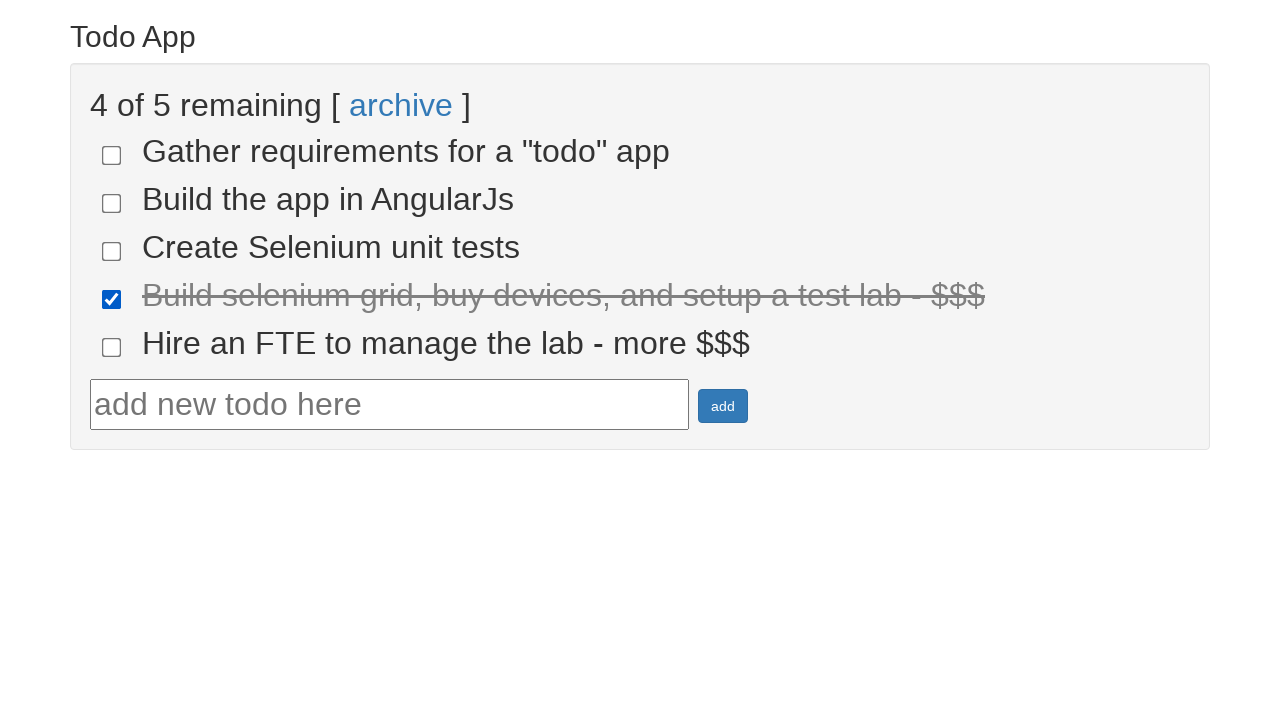

Clicked the 5th todo checkbox at (112, 347) on input[name='todo-5']
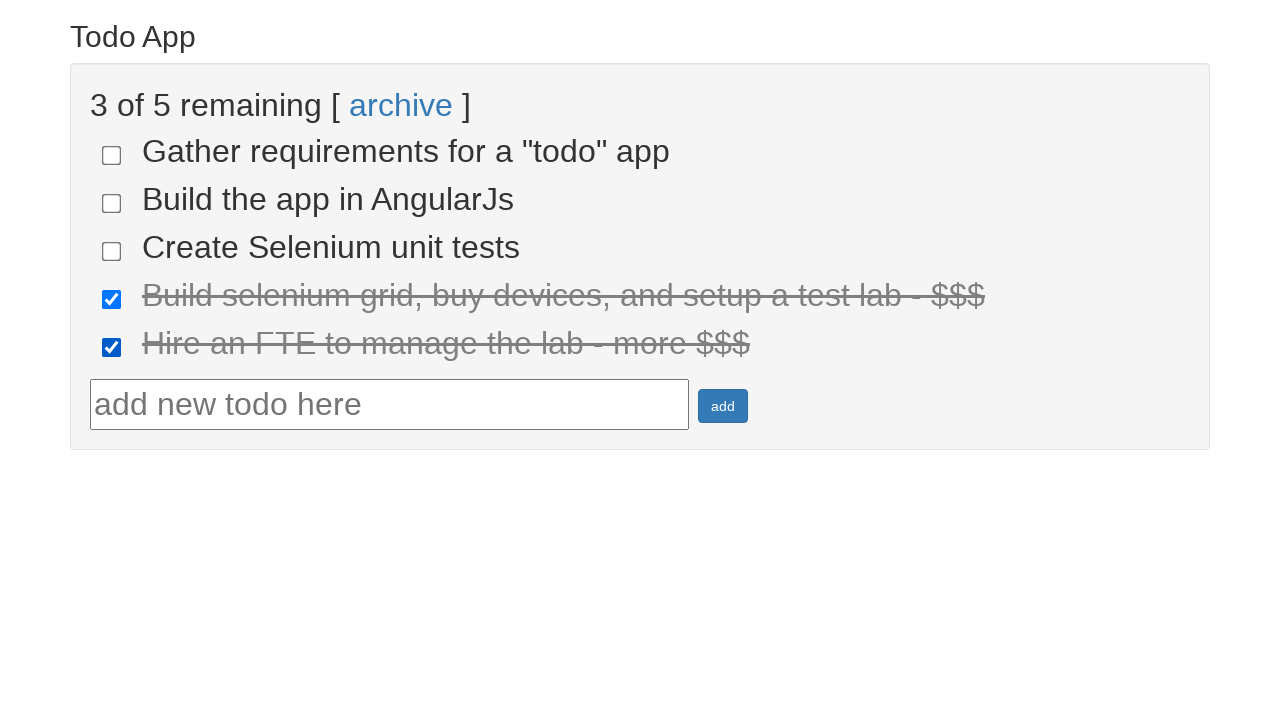

Retrieved all done items from the list
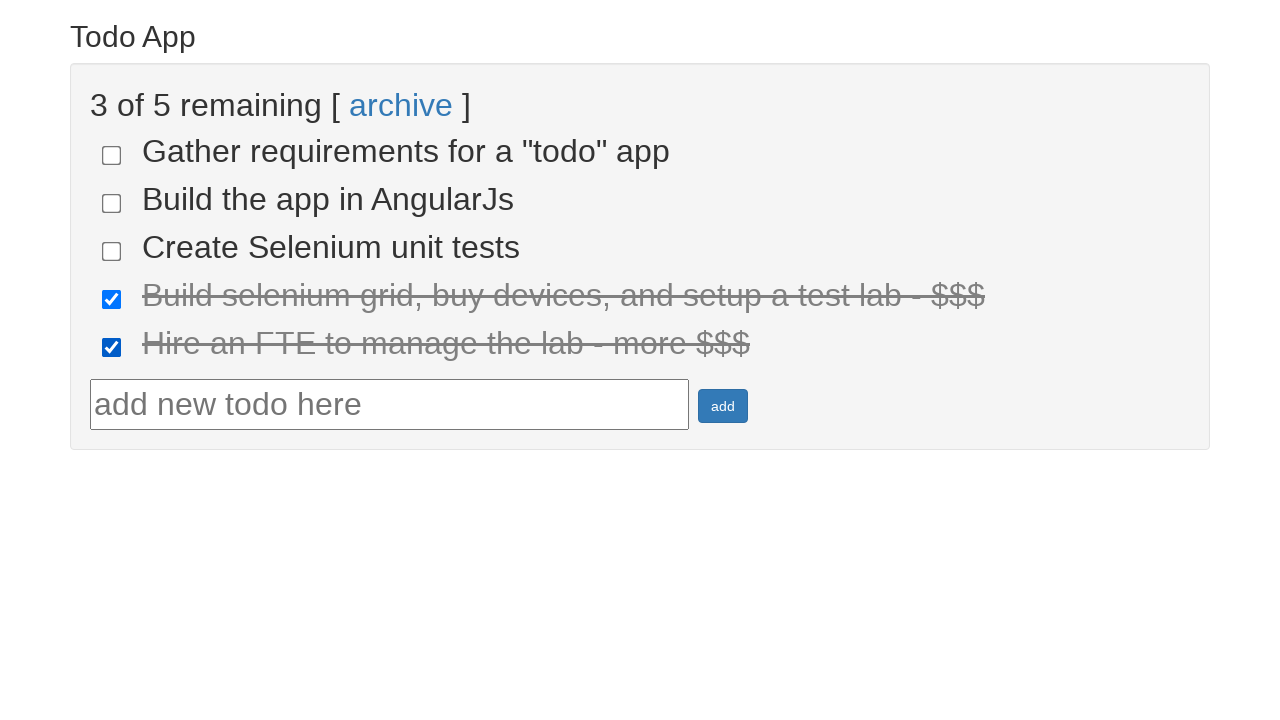

Verified that 2 todo items are marked as done
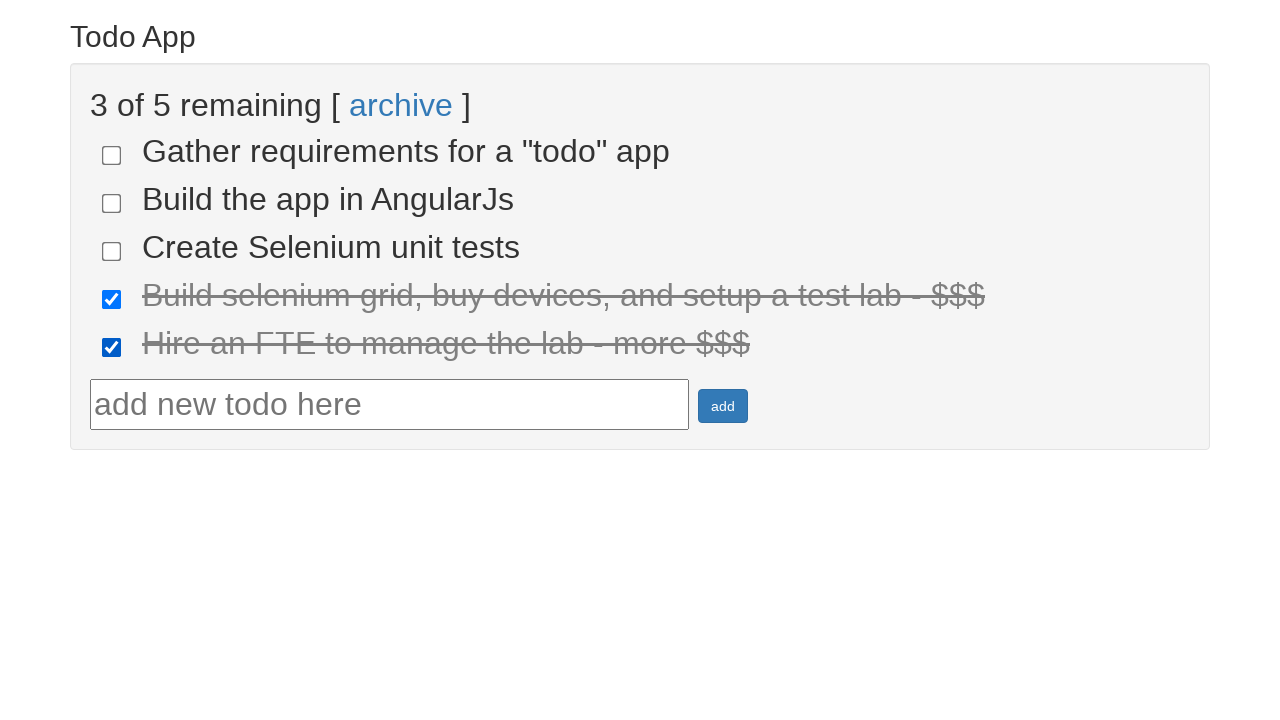

Filled the todo text field with 'Run your first Selenium Test' on #todotext
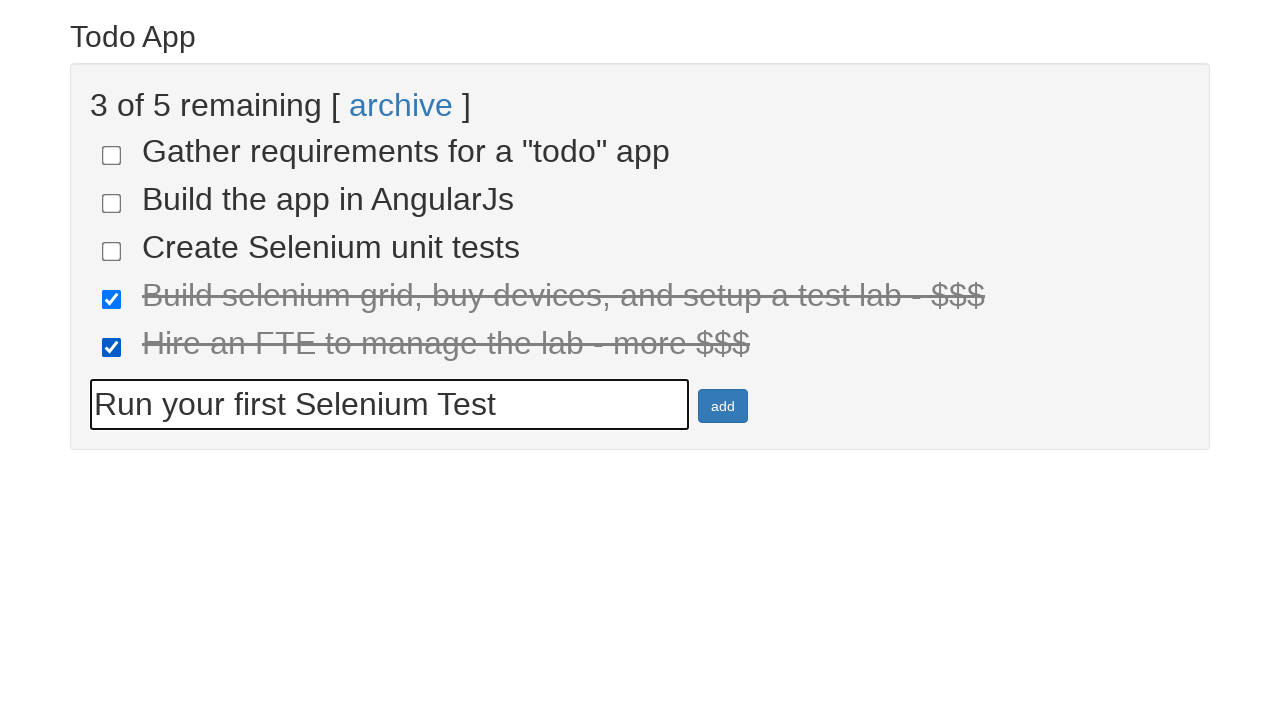

Clicked the add button to create a new todo item at (723, 406) on #addbutton
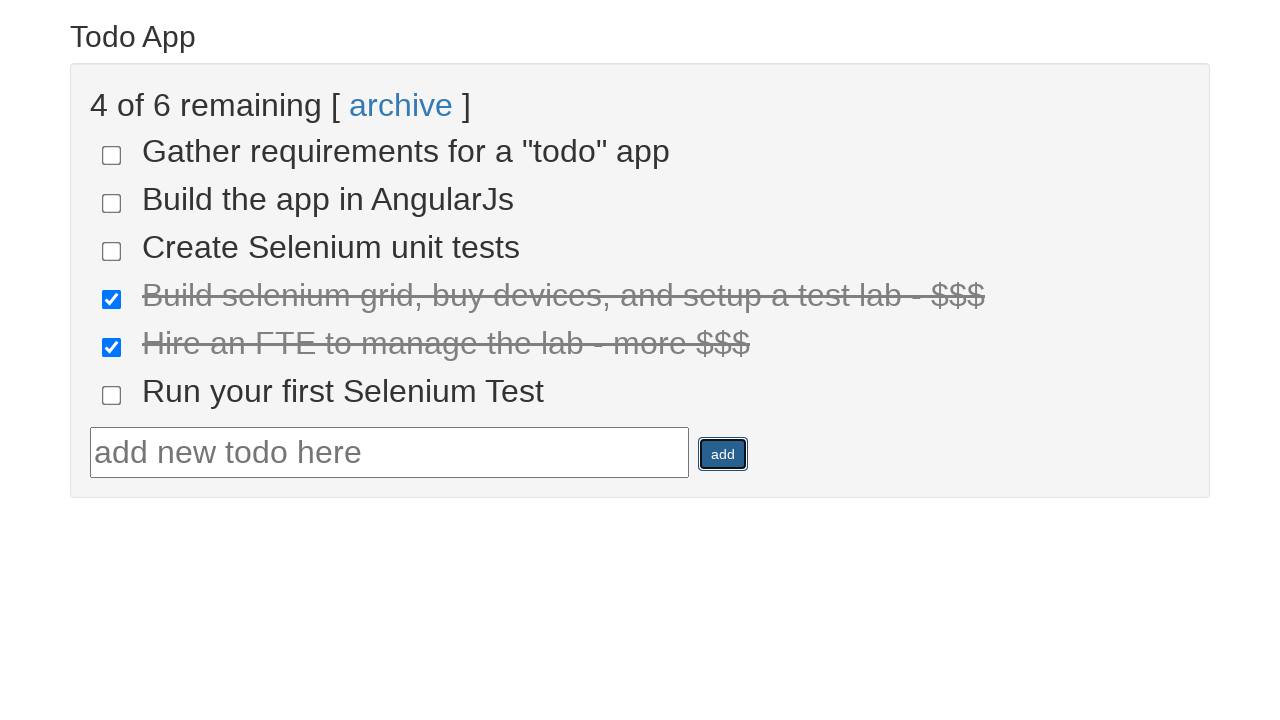

Retrieved the text from the 6th todo item
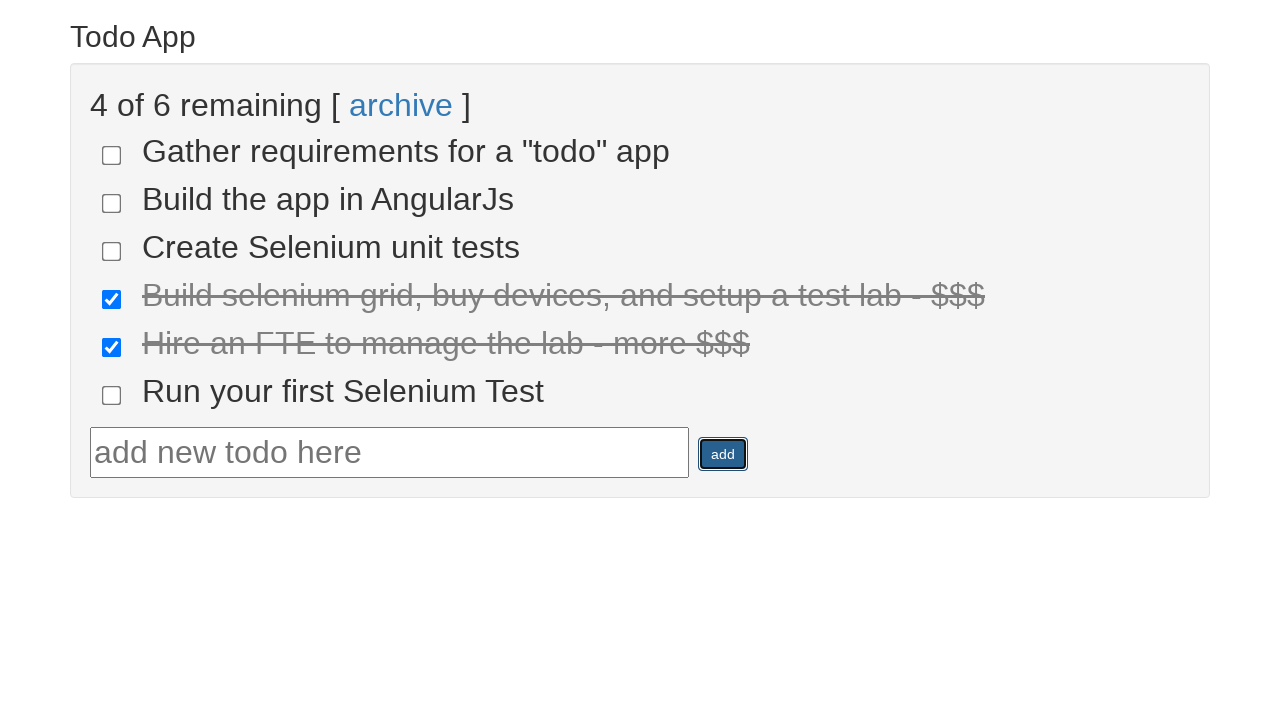

Verified the new todo item 'Run your first Selenium Test' appears in the list
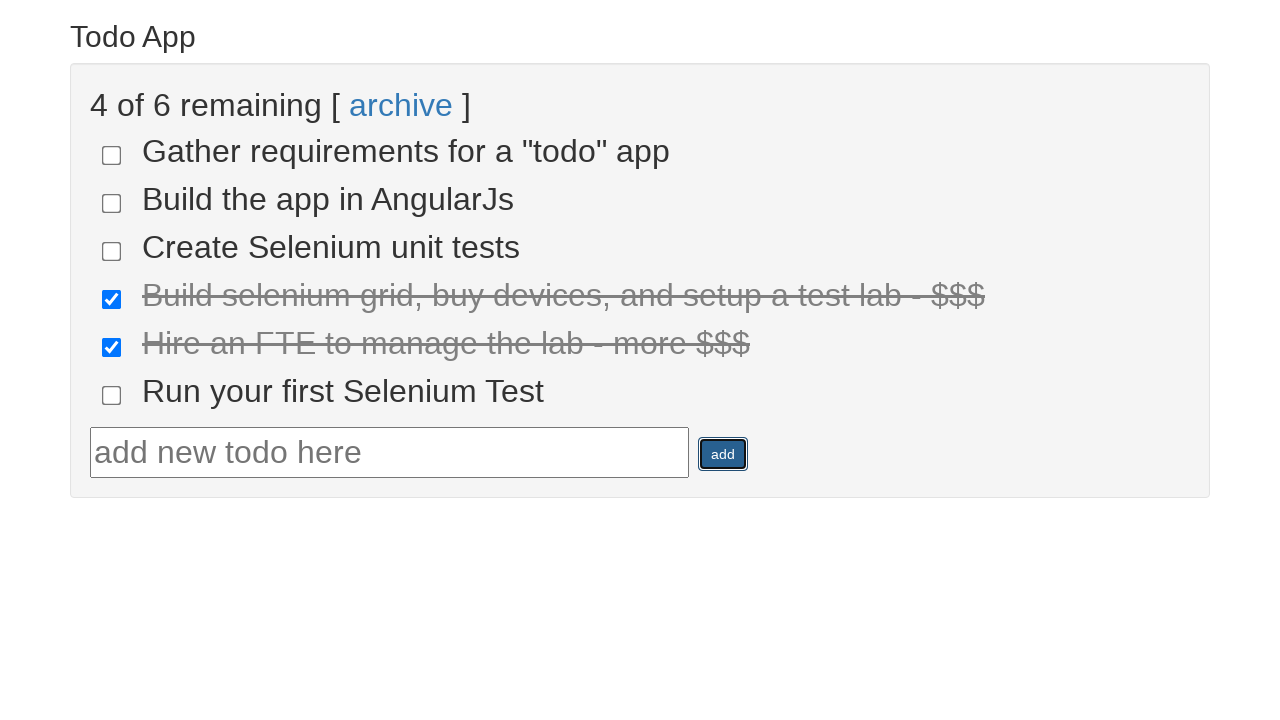

Clicked the archive link to archive completed todos at (401, 105) on text=archive
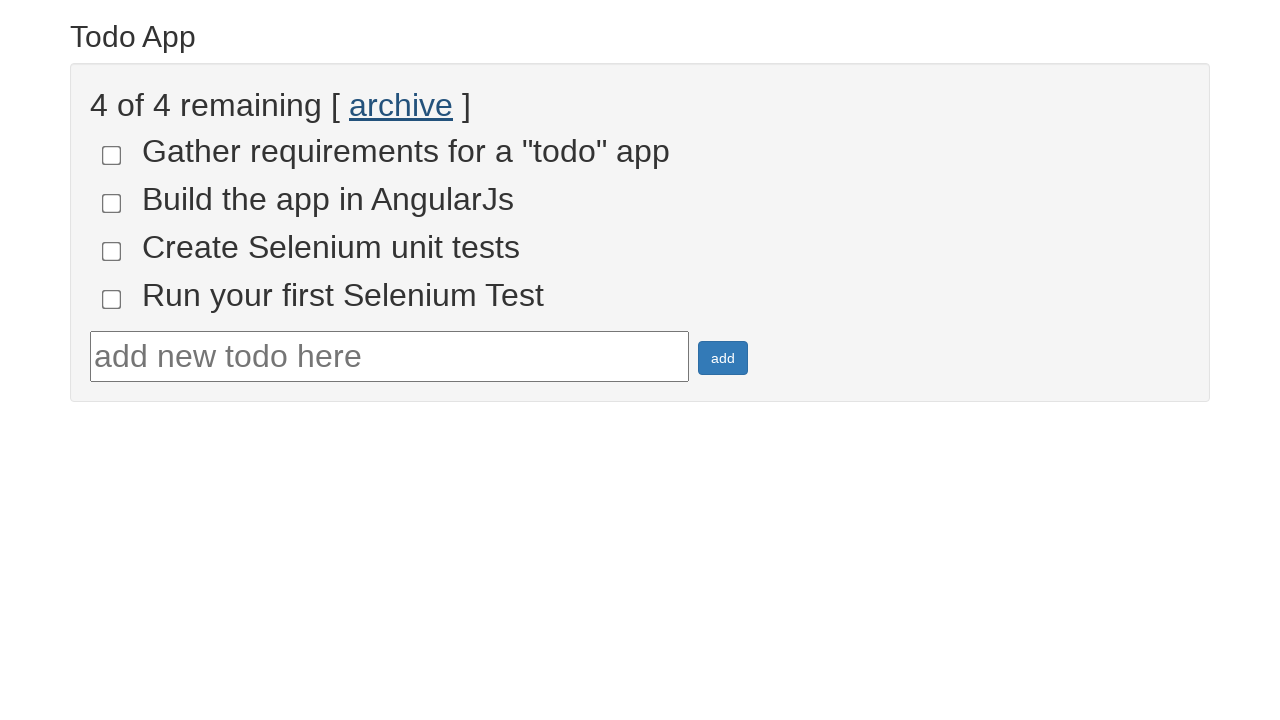

Retrieved all not-done items from the list
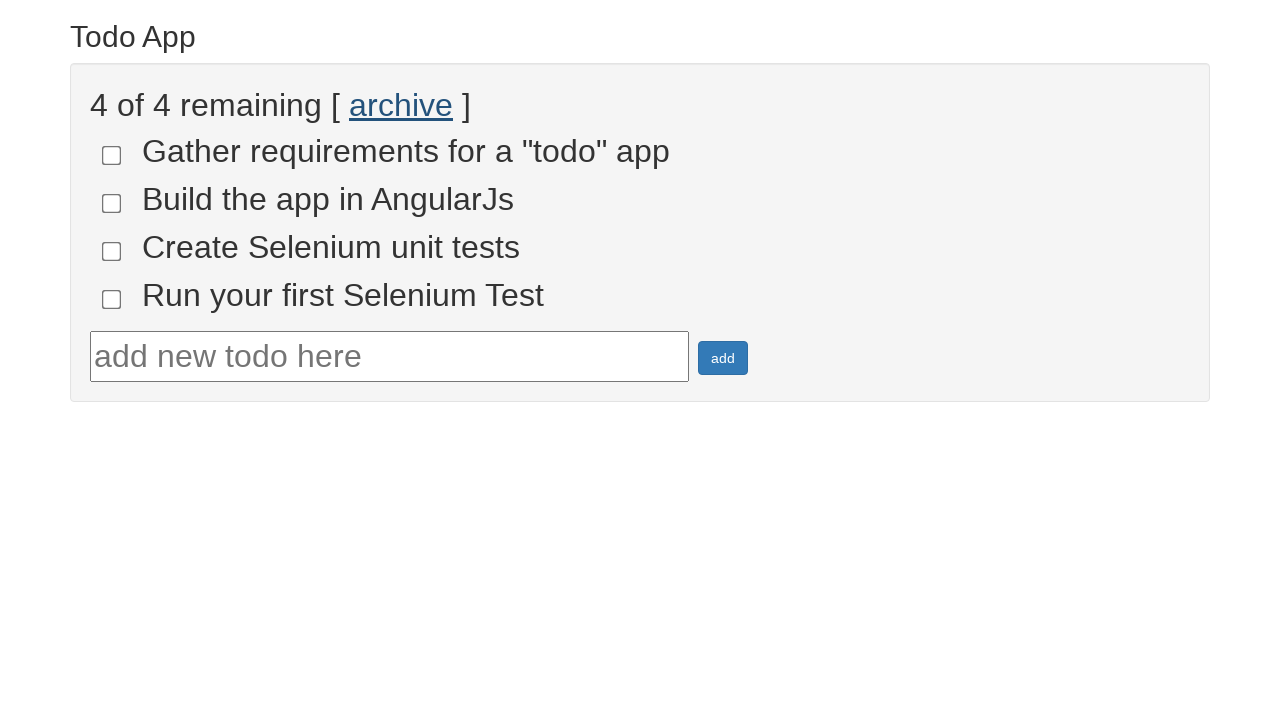

Verified that 4 todo items remain as not done after archiving completed todos
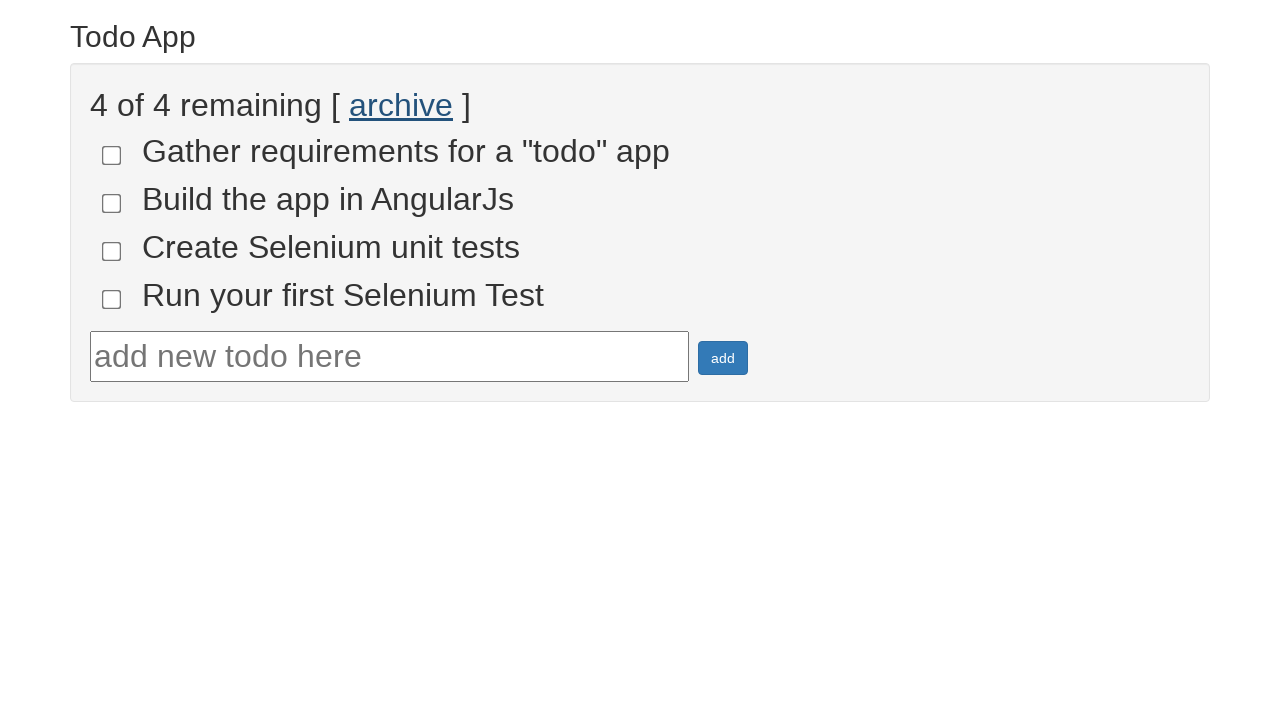

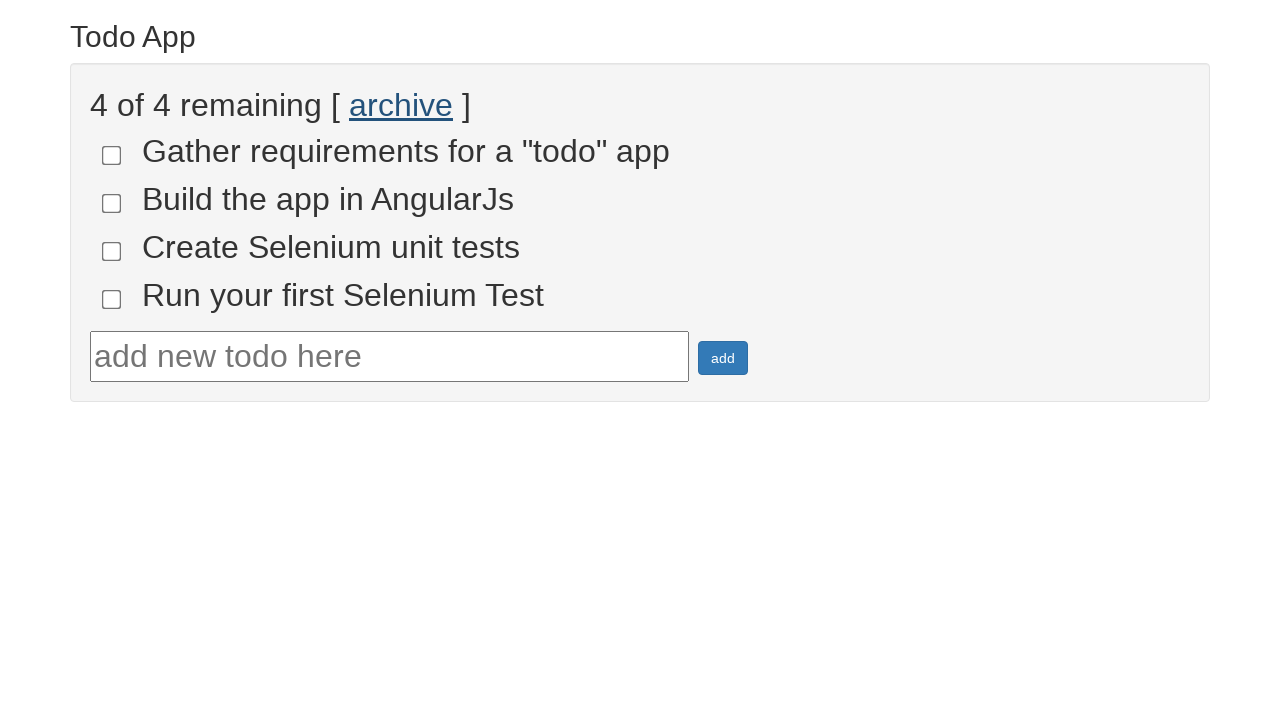